Tests entering text into a textarea field on a demo page using JavaScript execution to set the field value

Starting URL: https://omayo.blogspot.com/

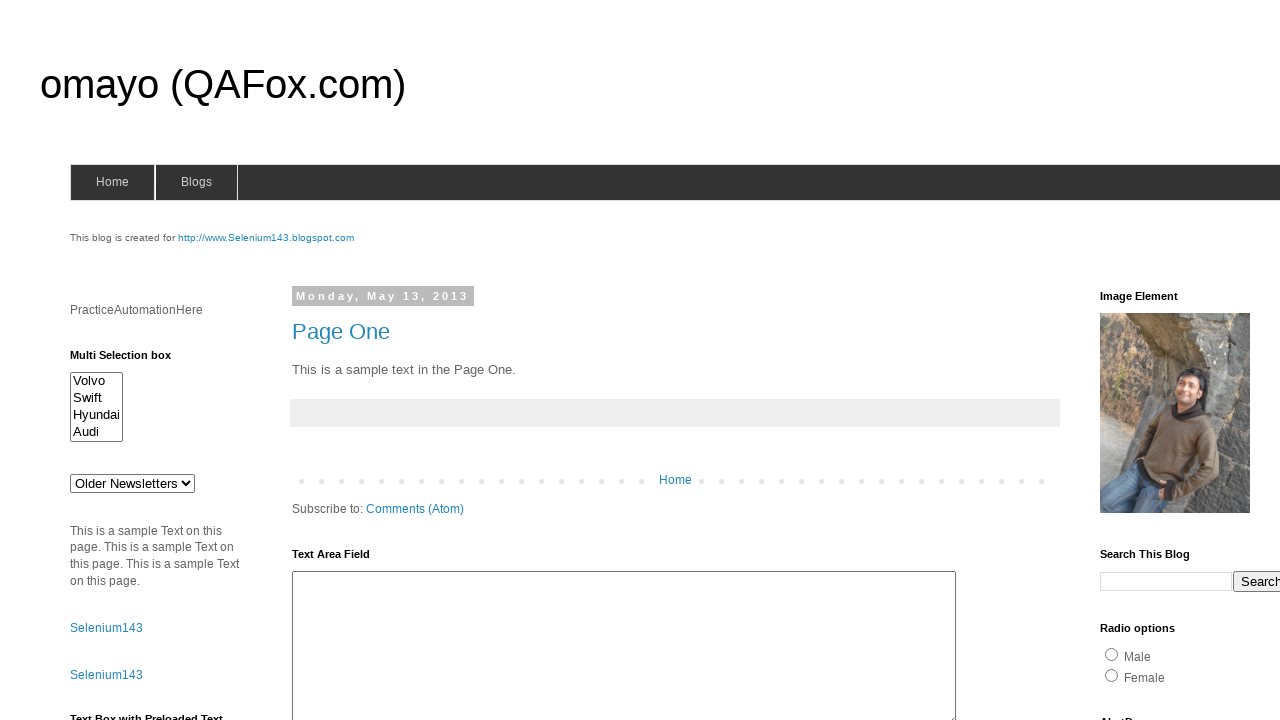

Waited for textarea field #ta1 to be available
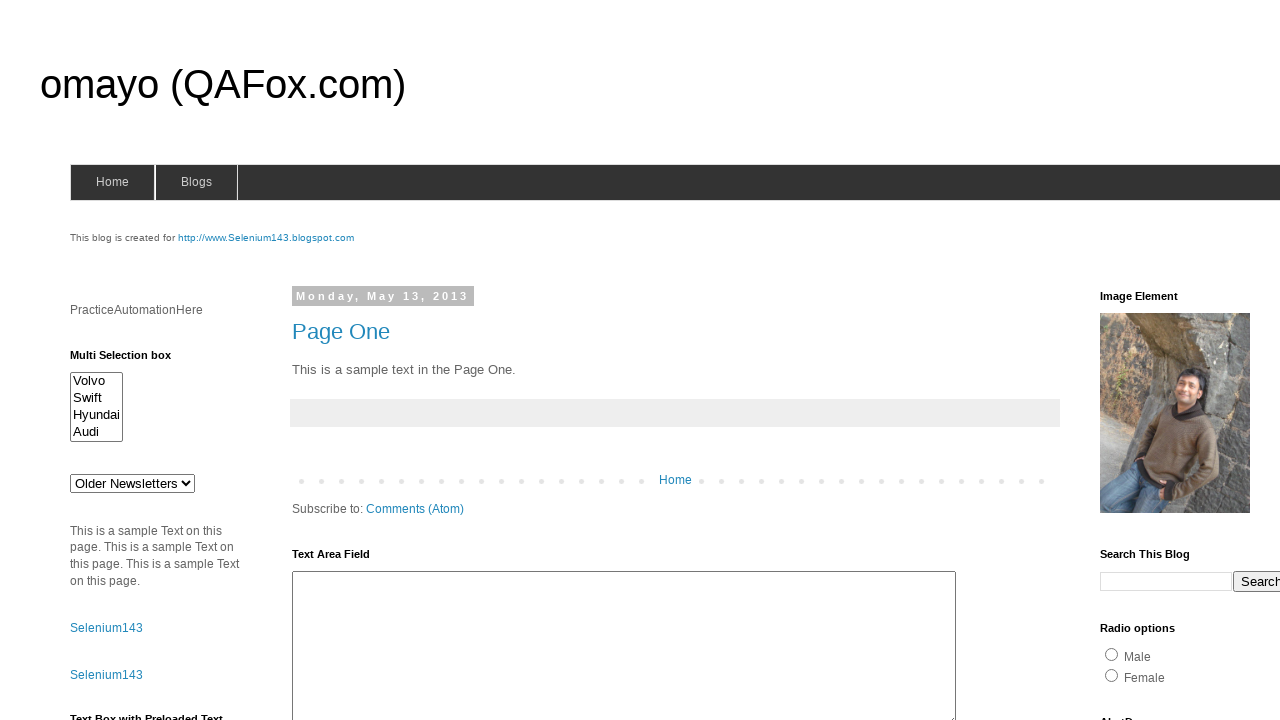

Located textarea field #ta1
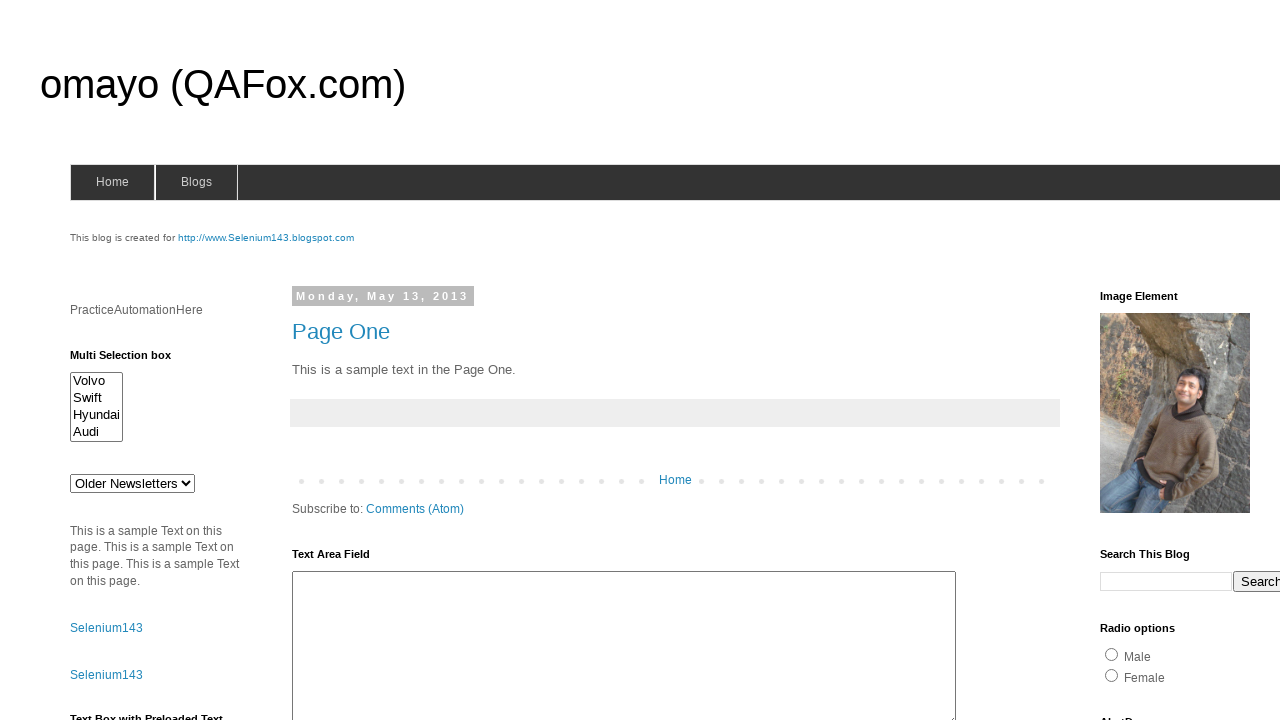

Set textarea field value to 'harry here' using JavaScript execution
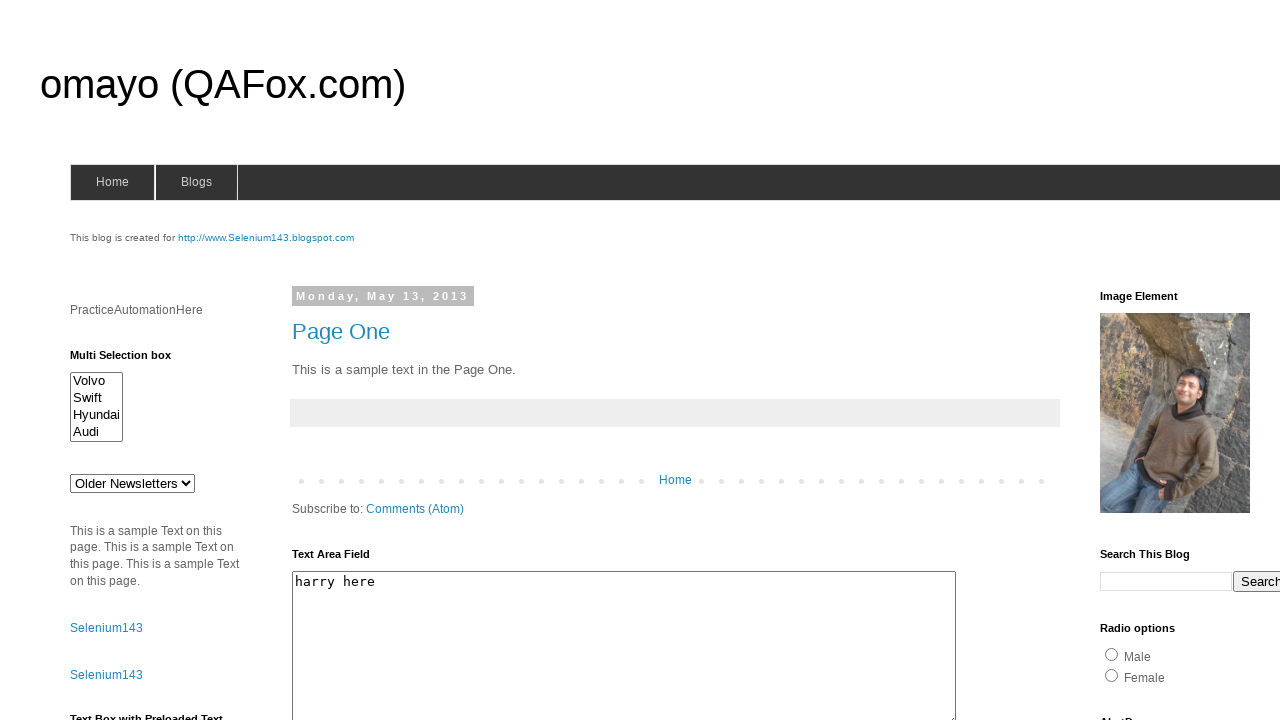

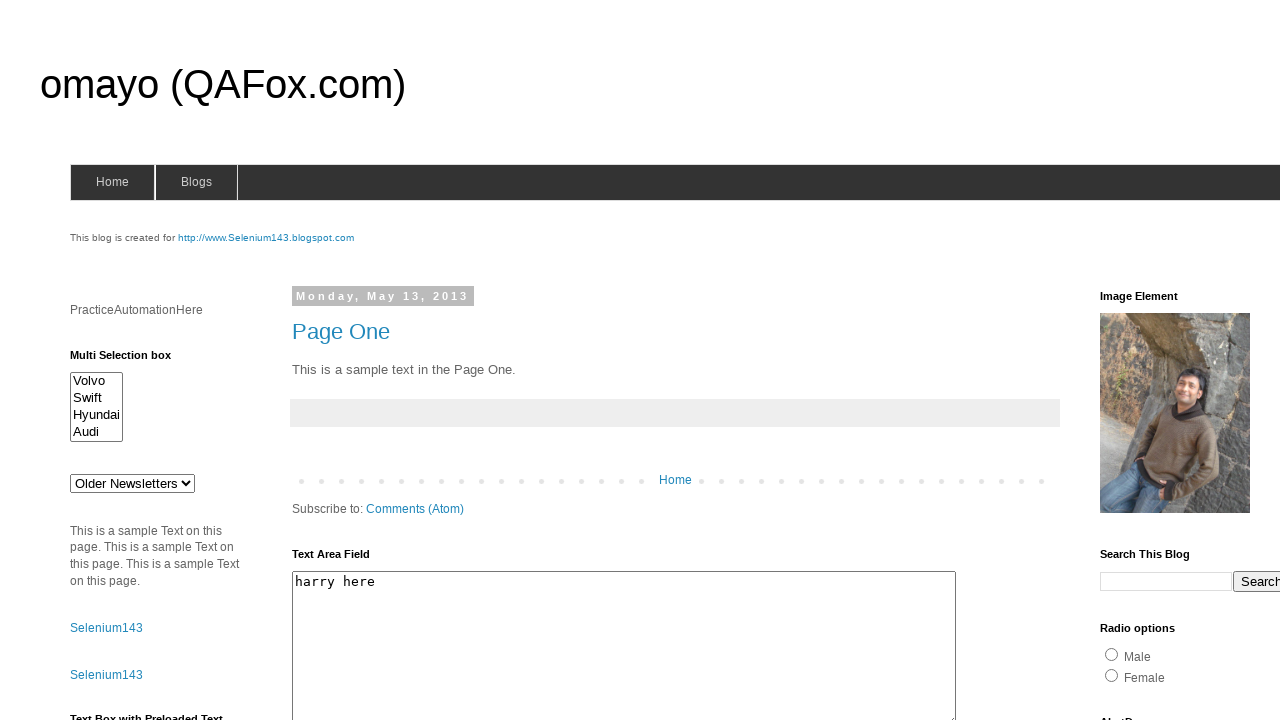